Tests simple JavaScript alert by clicking a button to trigger the alert, verifying the alert text, and accepting it

Starting URL: https://training-support.net/webelements/alerts

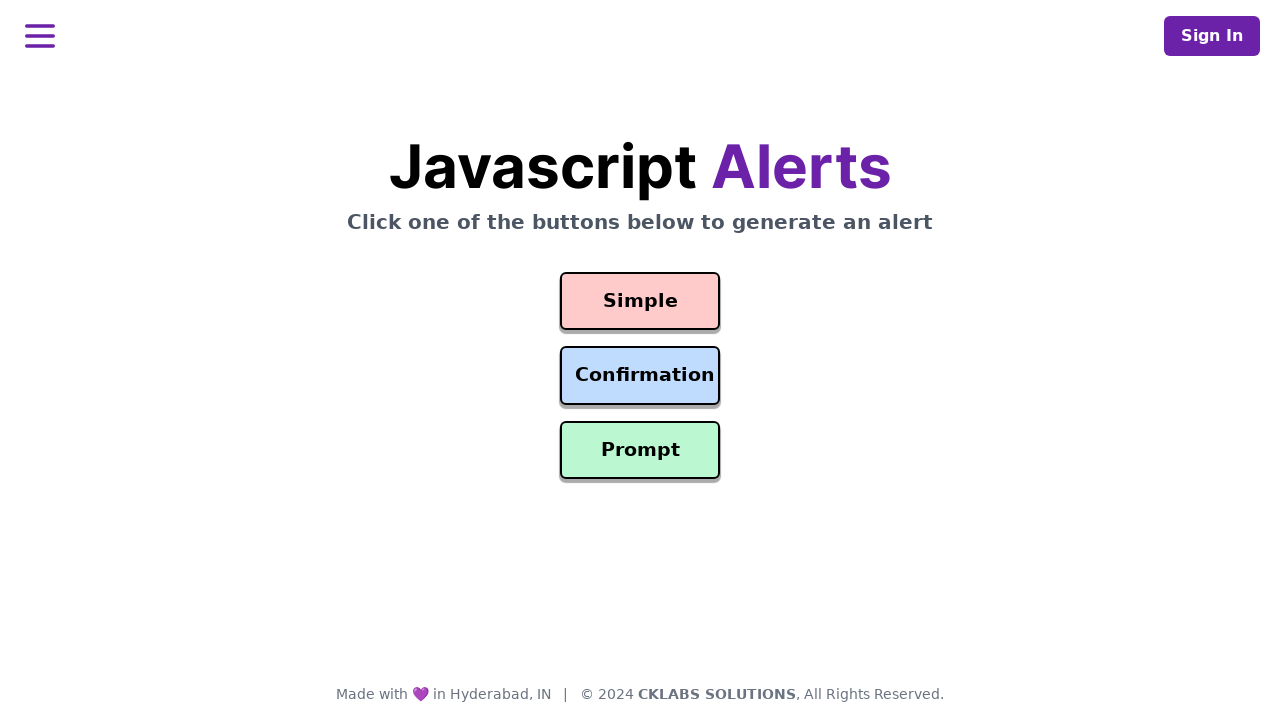

Clicked the button to trigger simple alert at (640, 301) on #simple
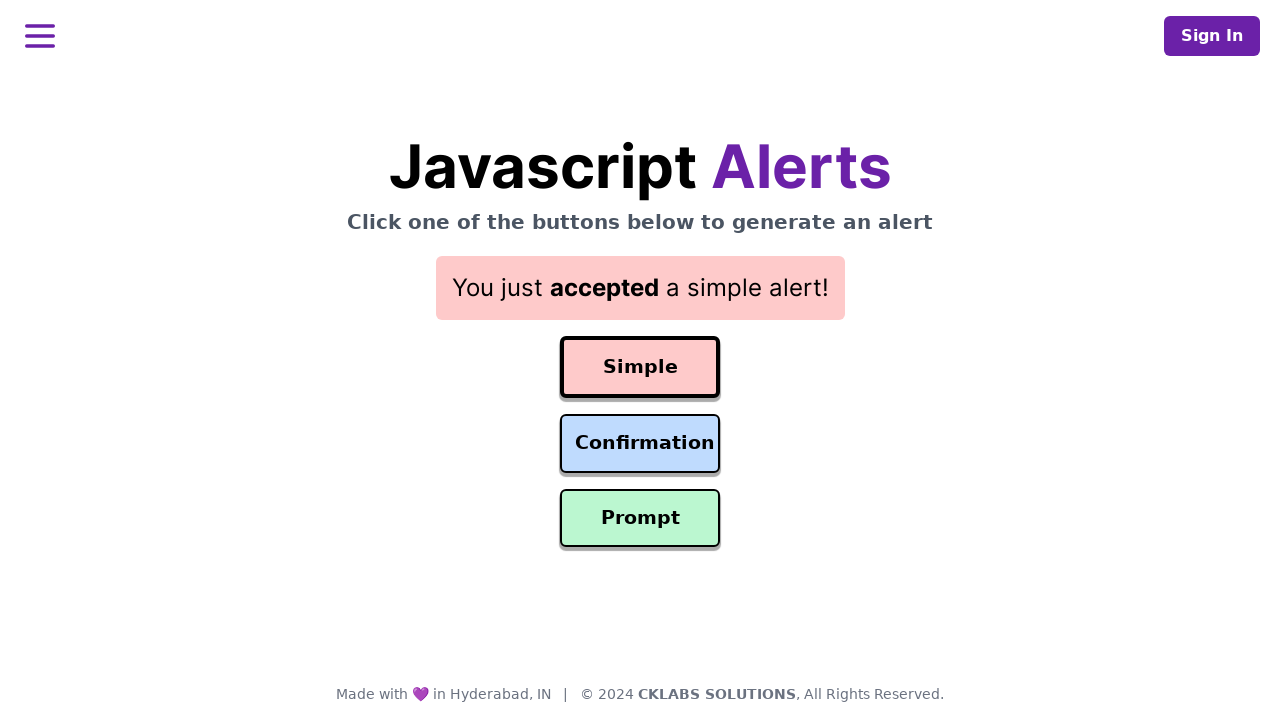

Set up dialog handler to accept alerts
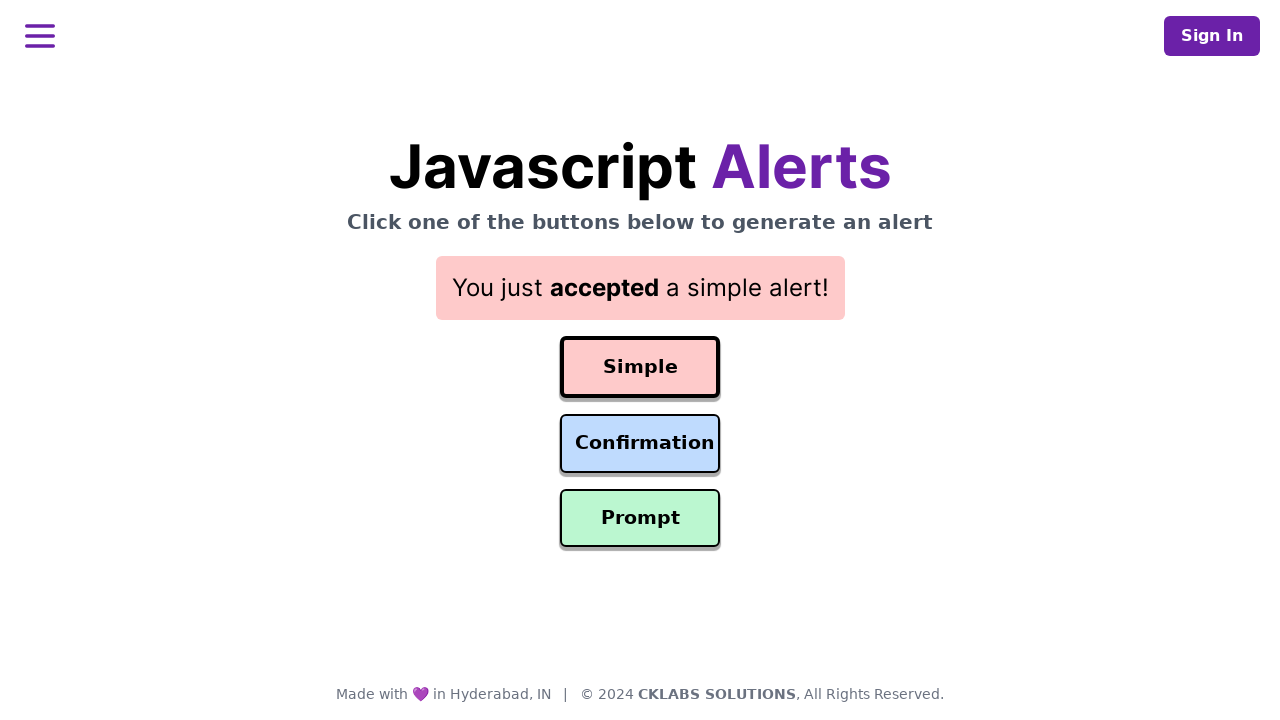

Waited for alert to be handled
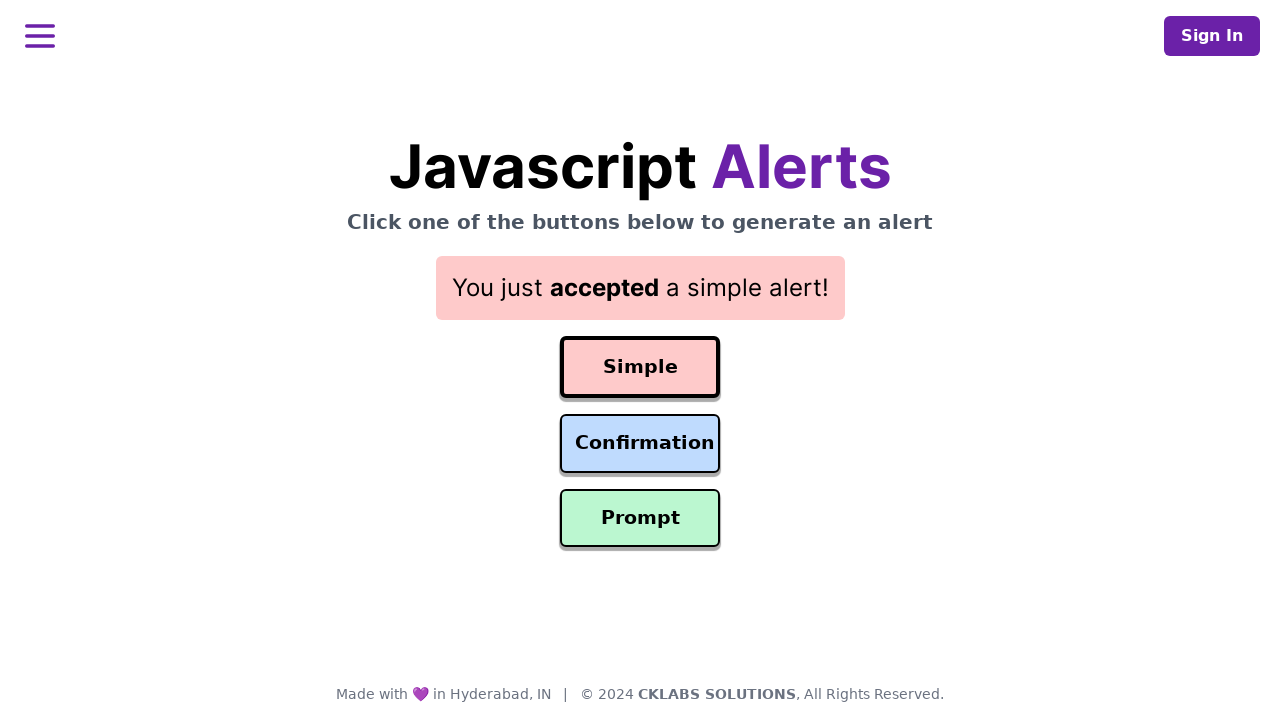

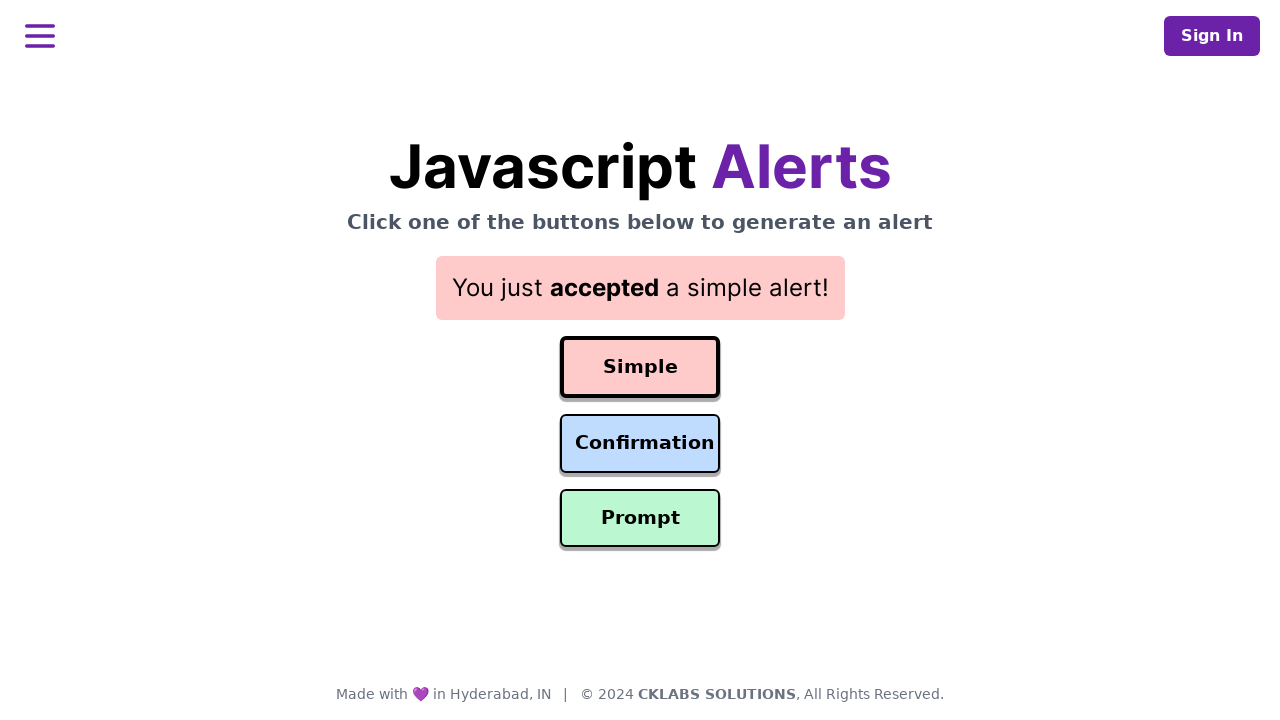